Clicks on the "Web form" link and verifies navigation to the web form page with correct URL and title.

Starting URL: https://bonigarcia.dev/selenium-webdriver-java/

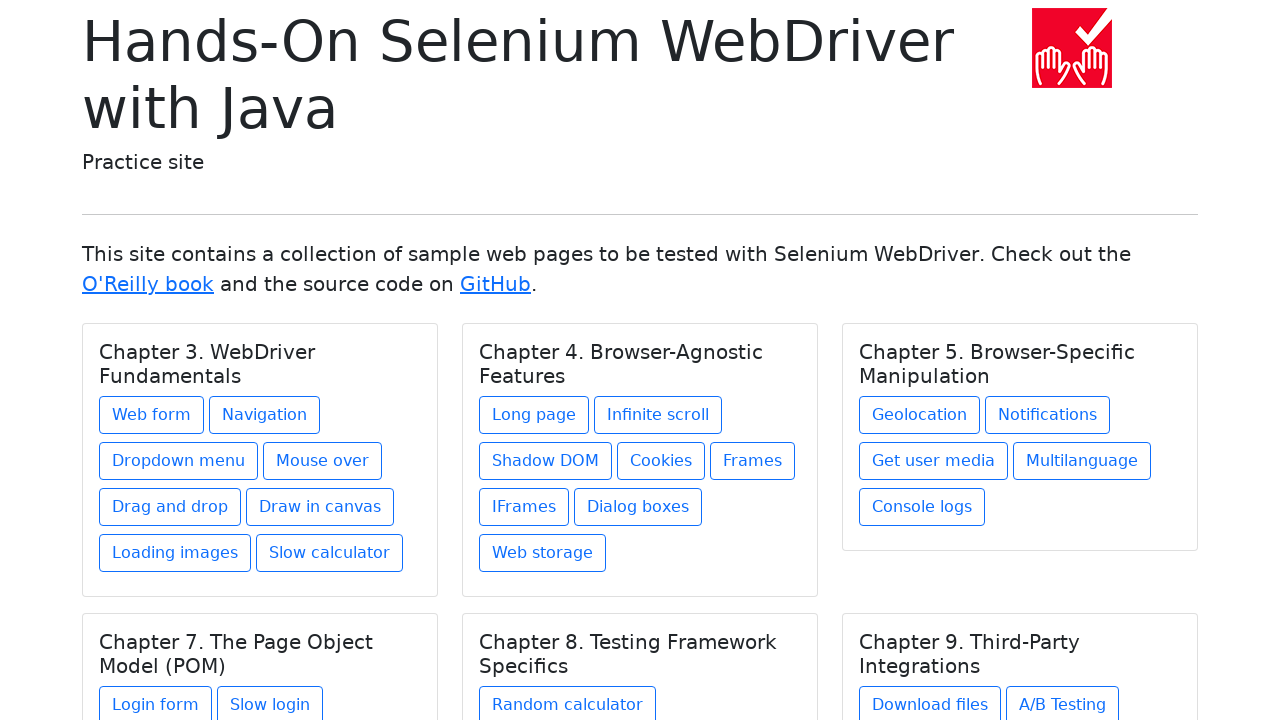

Clicked the 'Web form' link at (152, 415) on xpath=//a[text()='Web form']
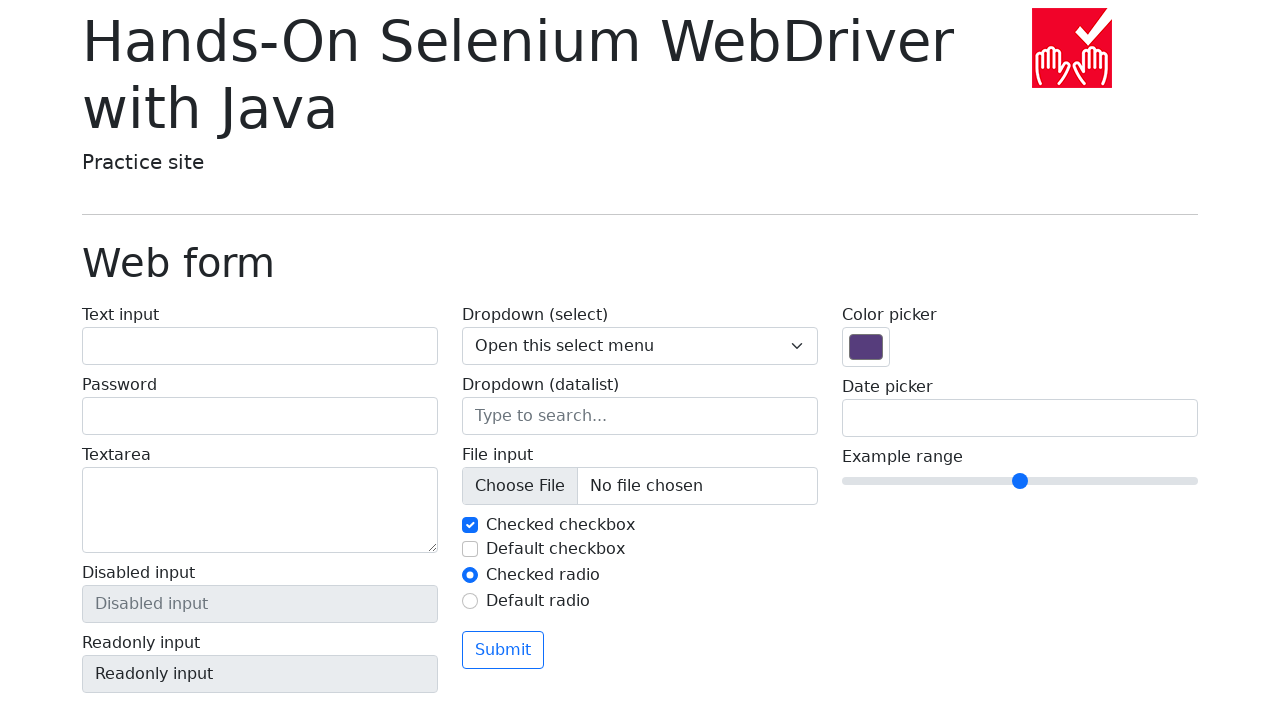

Verified navigation to web form page with correct title 'Web form'
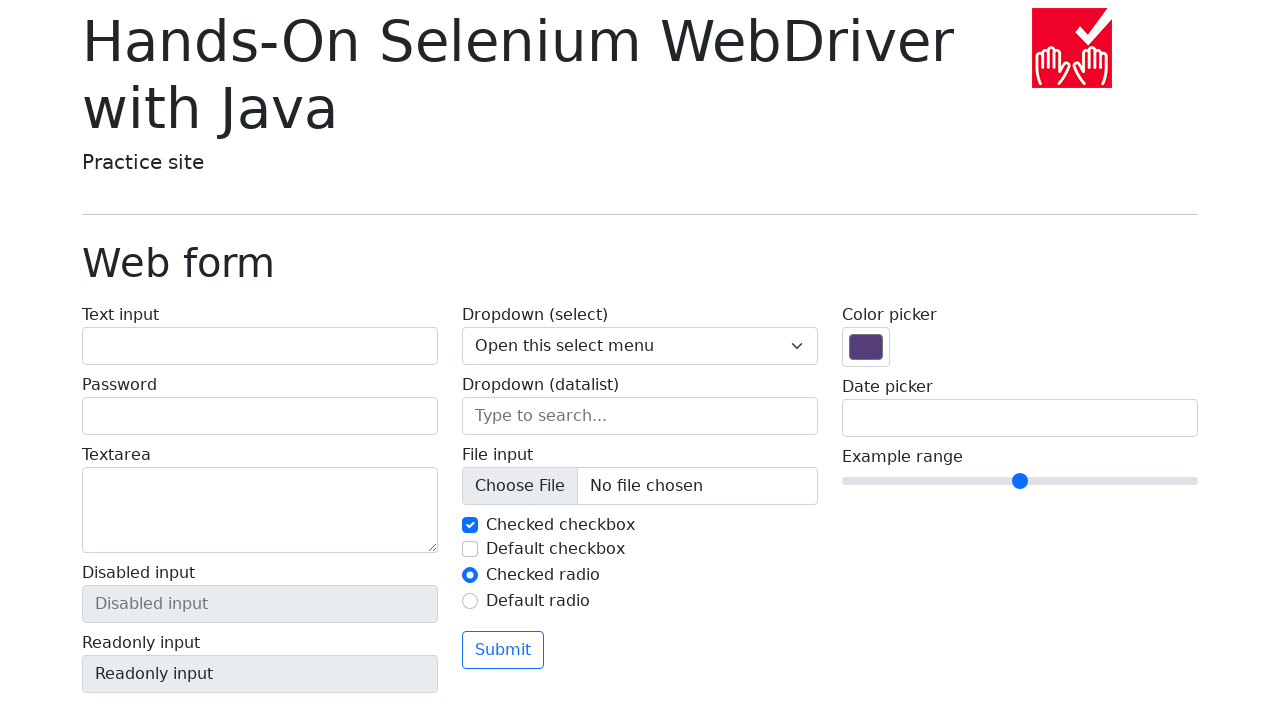

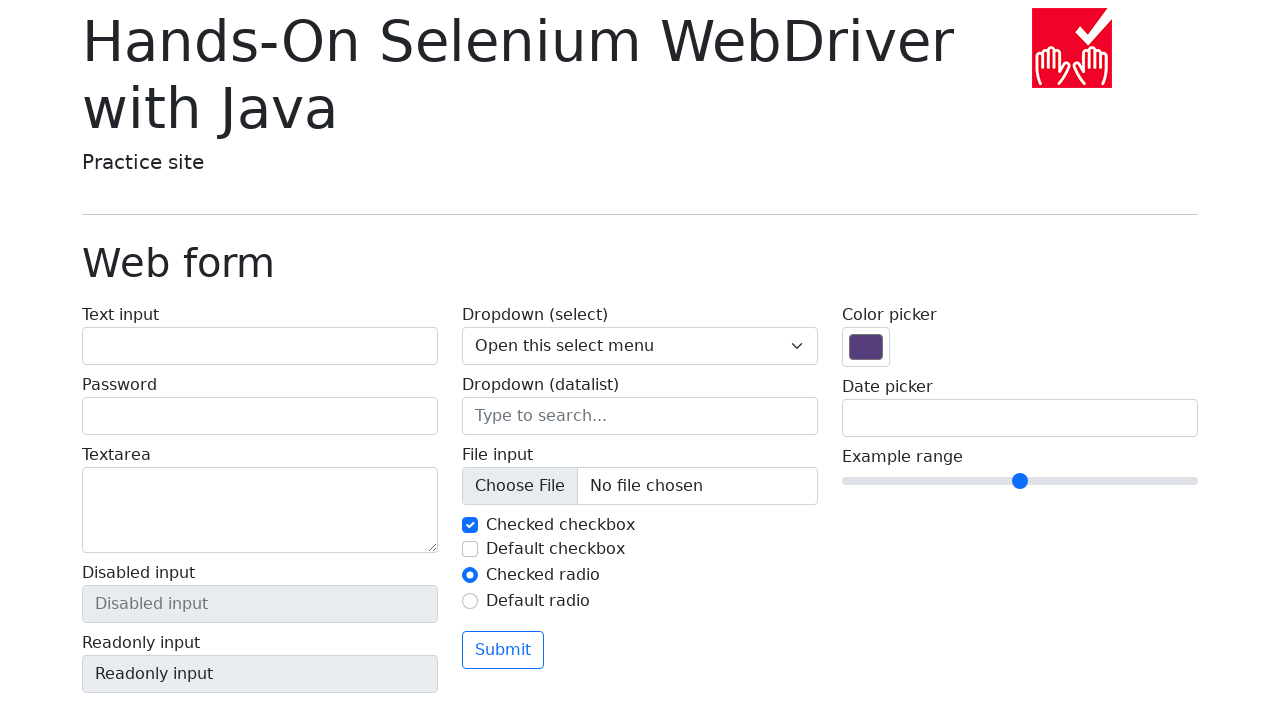